Tests JavaScript prompt dialog by clicking the prompt button, entering text, and accepting it, then verifying the entered text appears in the result

Starting URL: https://the-internet.herokuapp.com/javascript_alerts

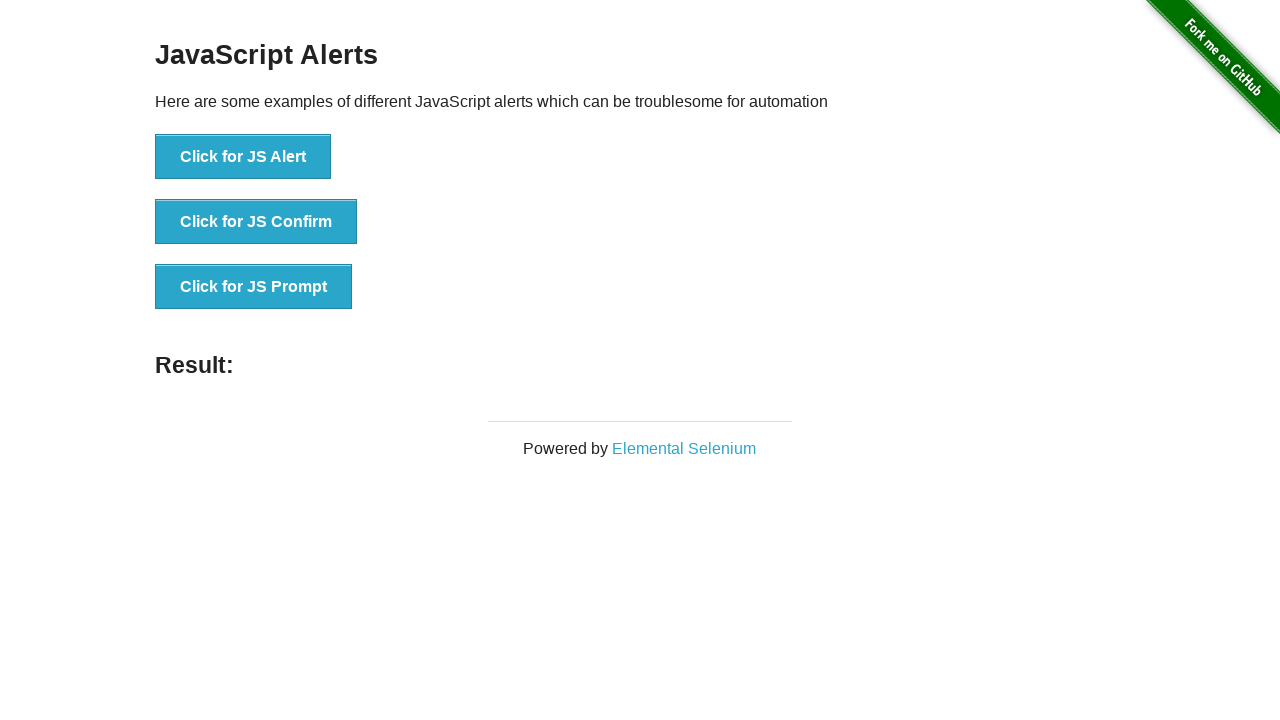

Set up dialog handler to accept prompt with text 'OK'
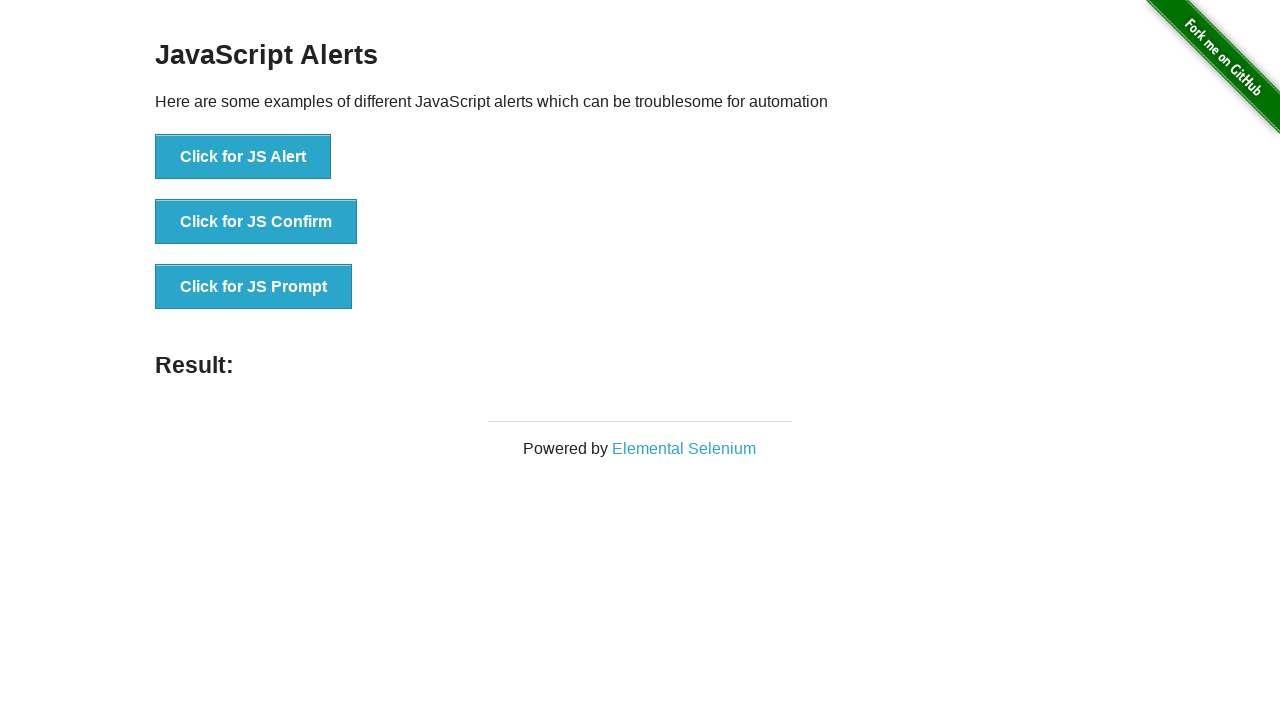

Clicked the JS Prompt button at (254, 287) on xpath=//button[text()='Click for JS Prompt']
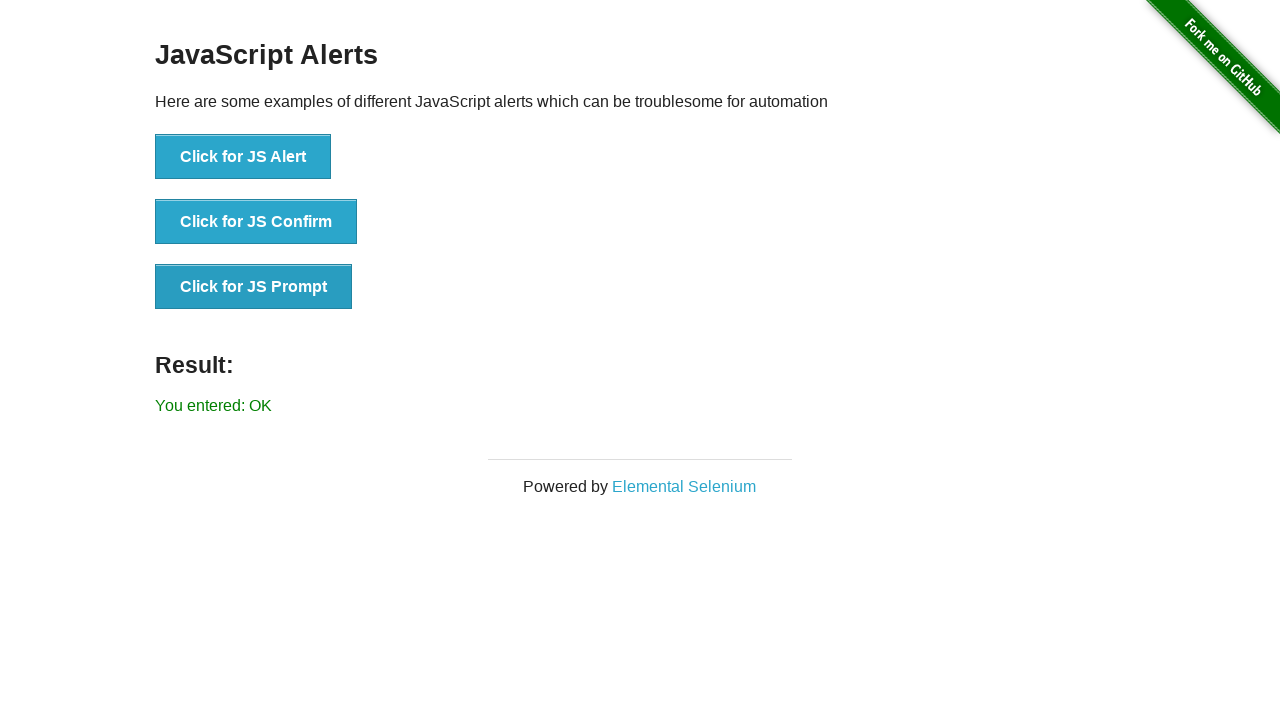

Result message appeared on page
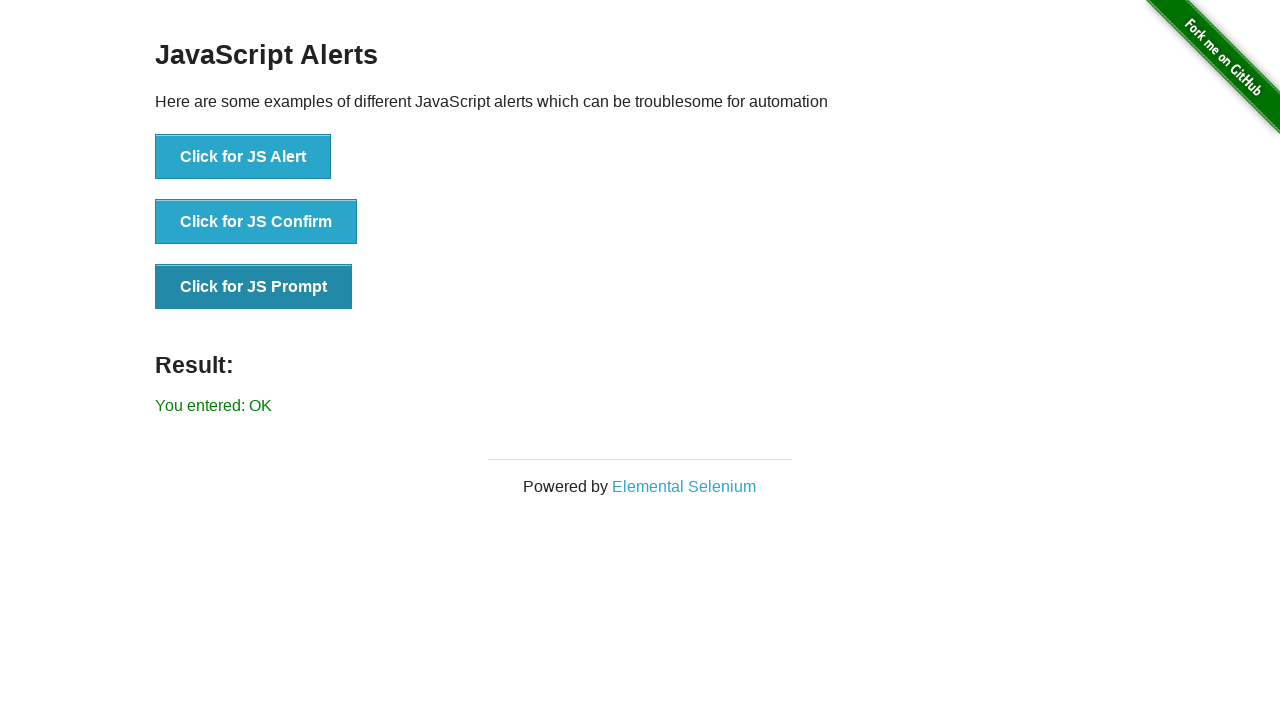

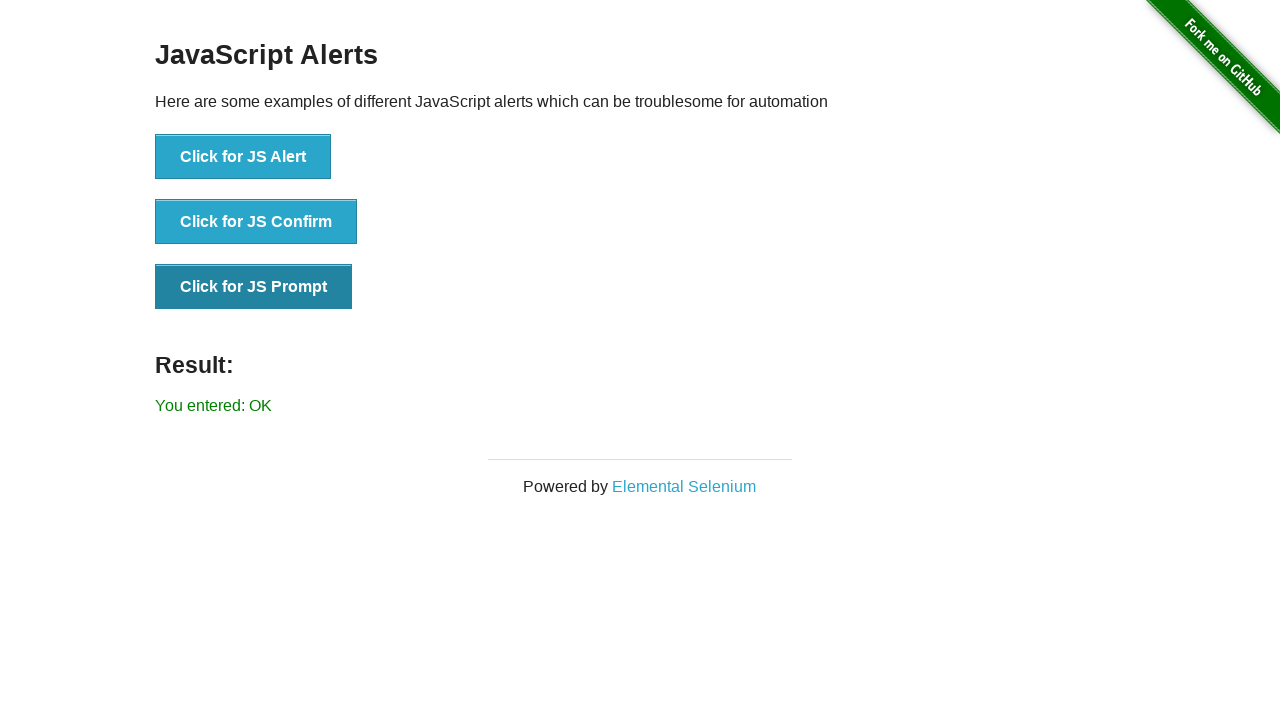